Navigates to Widgets page and clicks on Select Menu link to navigate to that section

Starting URL: https://demoqa.com/widgets

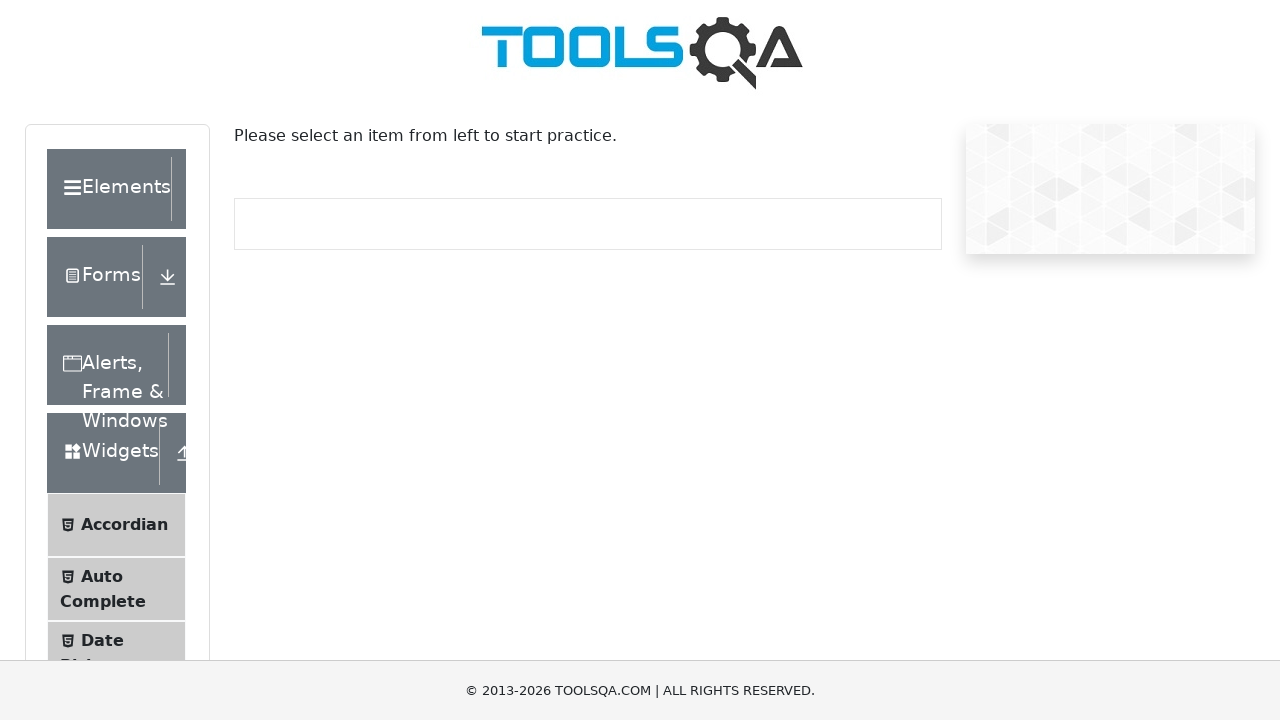

Clicked on Select Menu link in the widgets menu at (109, 374) on text=Select Menu
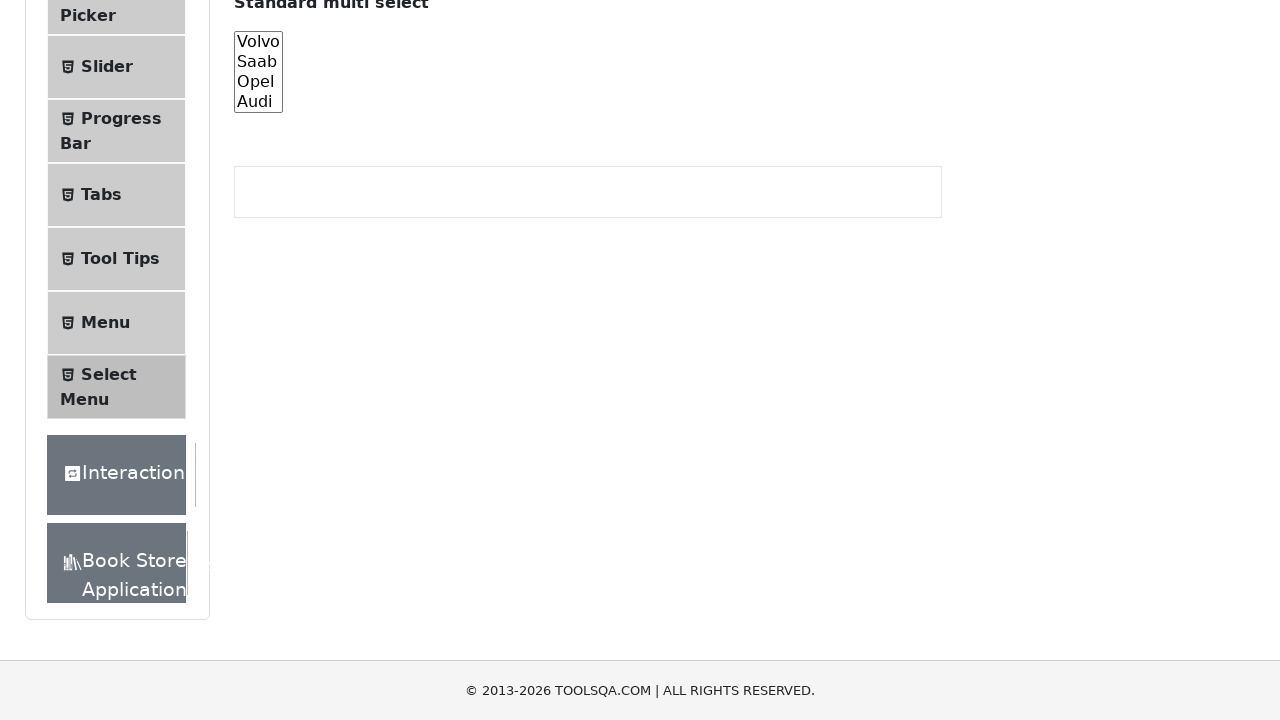

Successfully navigated to Select Menu page
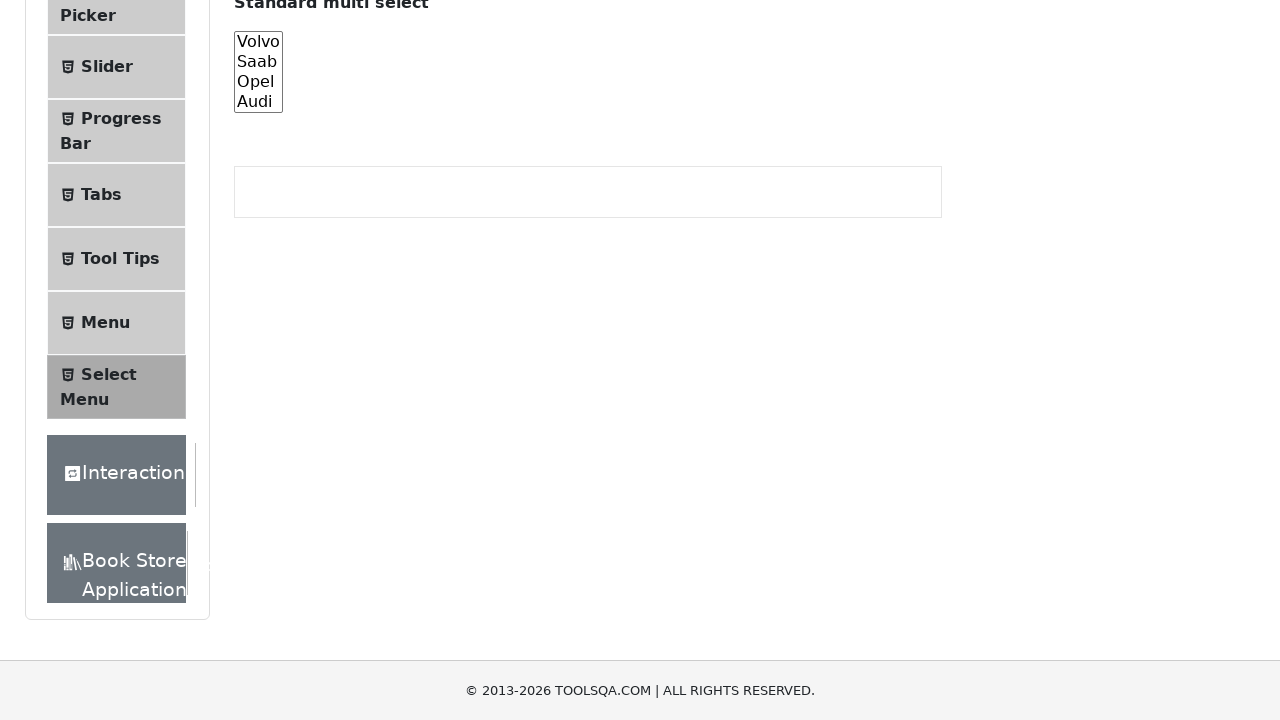

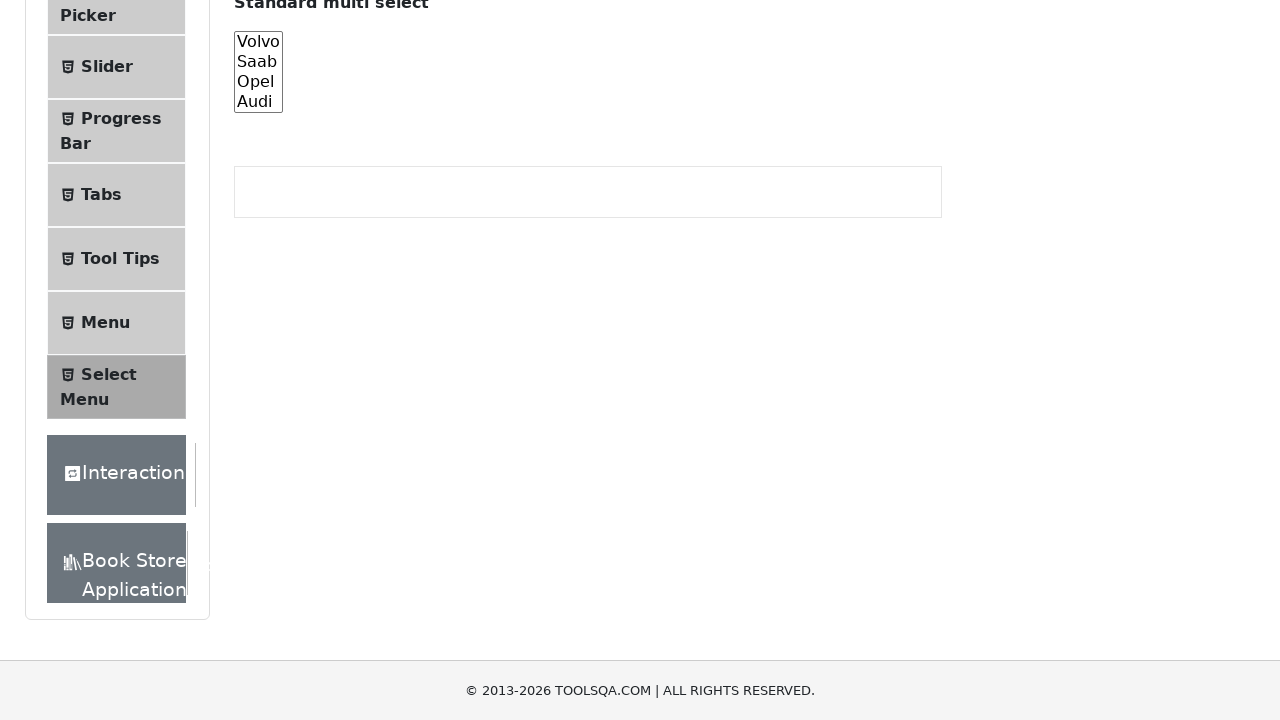